Navigates to BCCI.tv homepage and clicks on navigation menu item

Starting URL: https://www.bcci.tv/

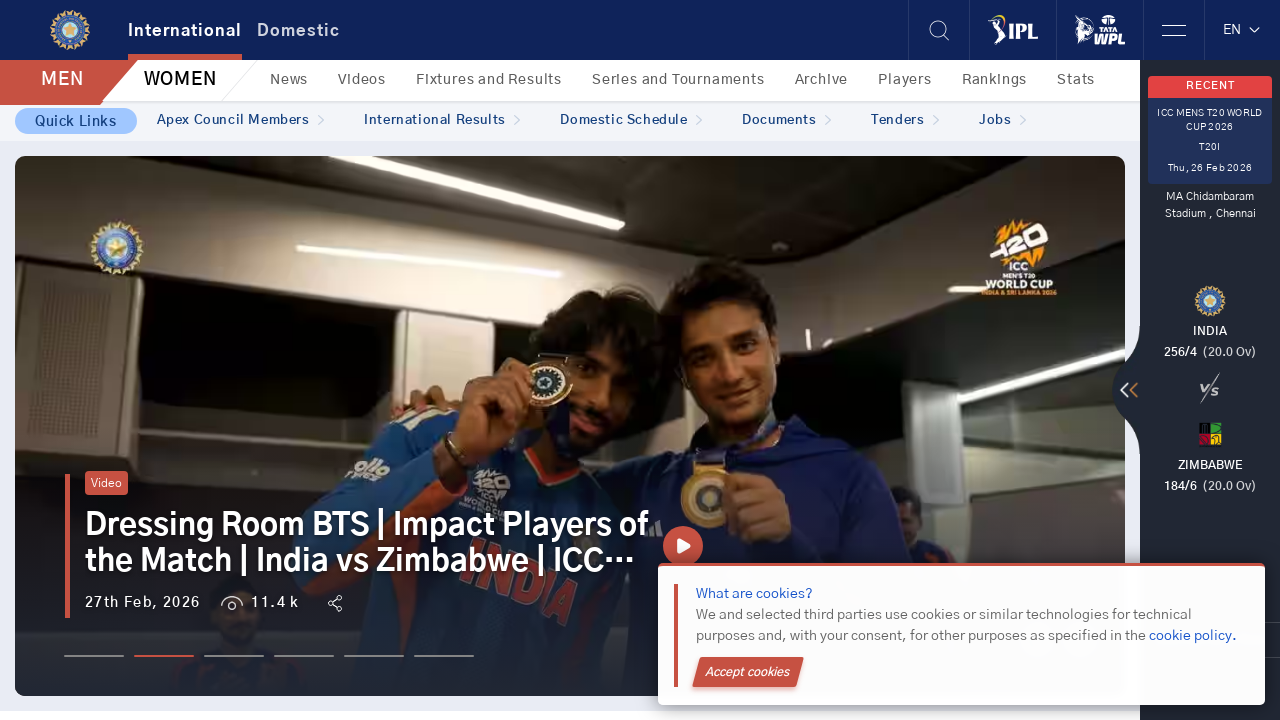

Navigated to BCCI.tv homepage
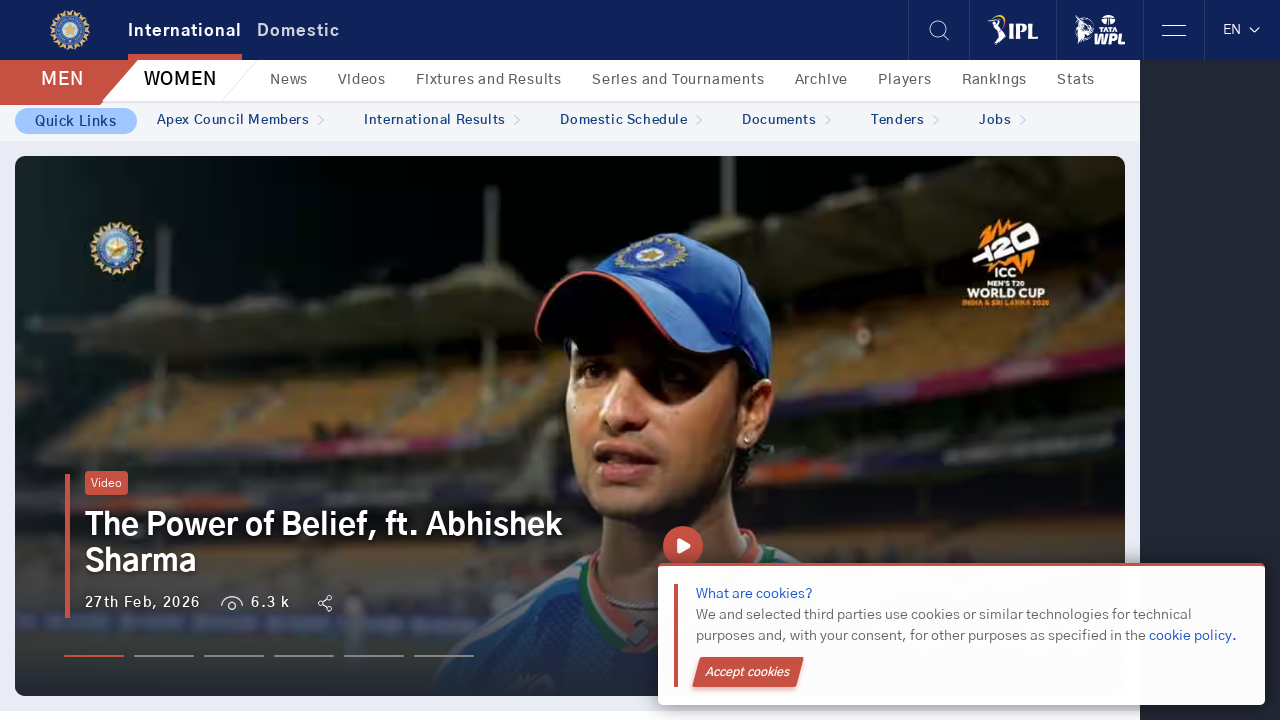

Clicked on navigation menu item at (192, 30) on .nav-item
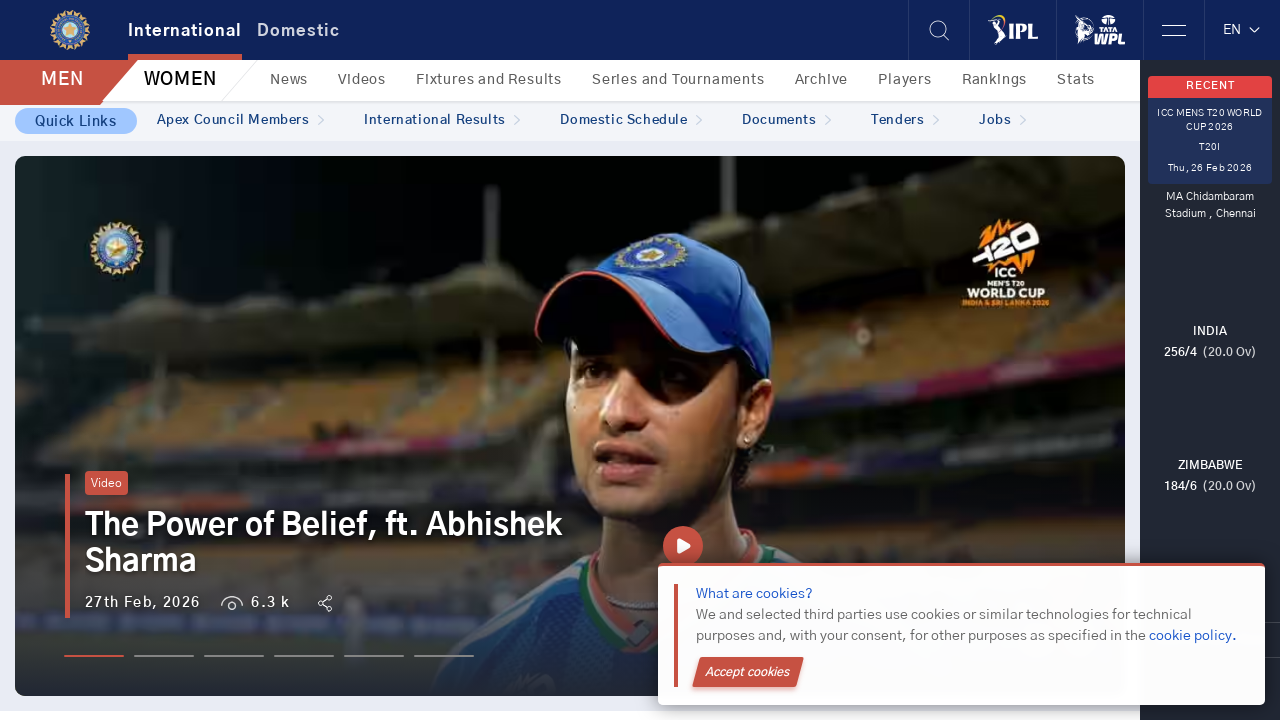

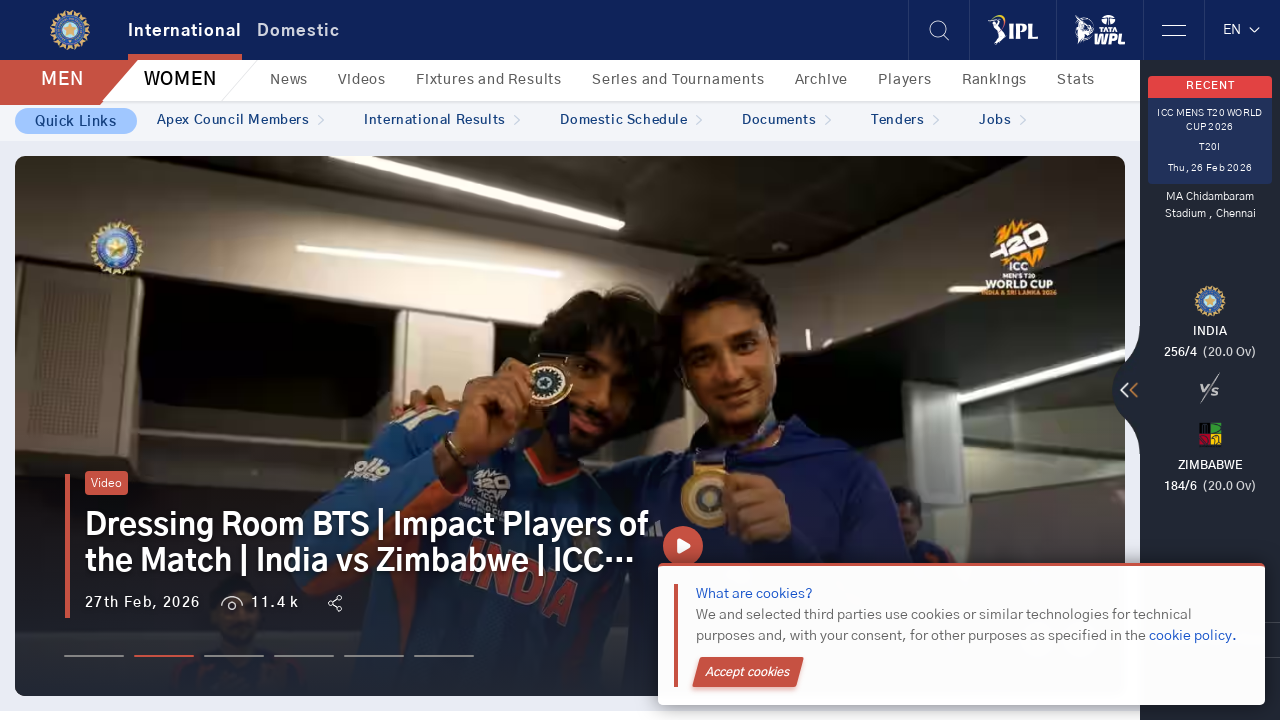